Tests that login fails without credentials and displays appropriate error message

Starting URL: https://parabank.parasoft.com/parabank/index.htm

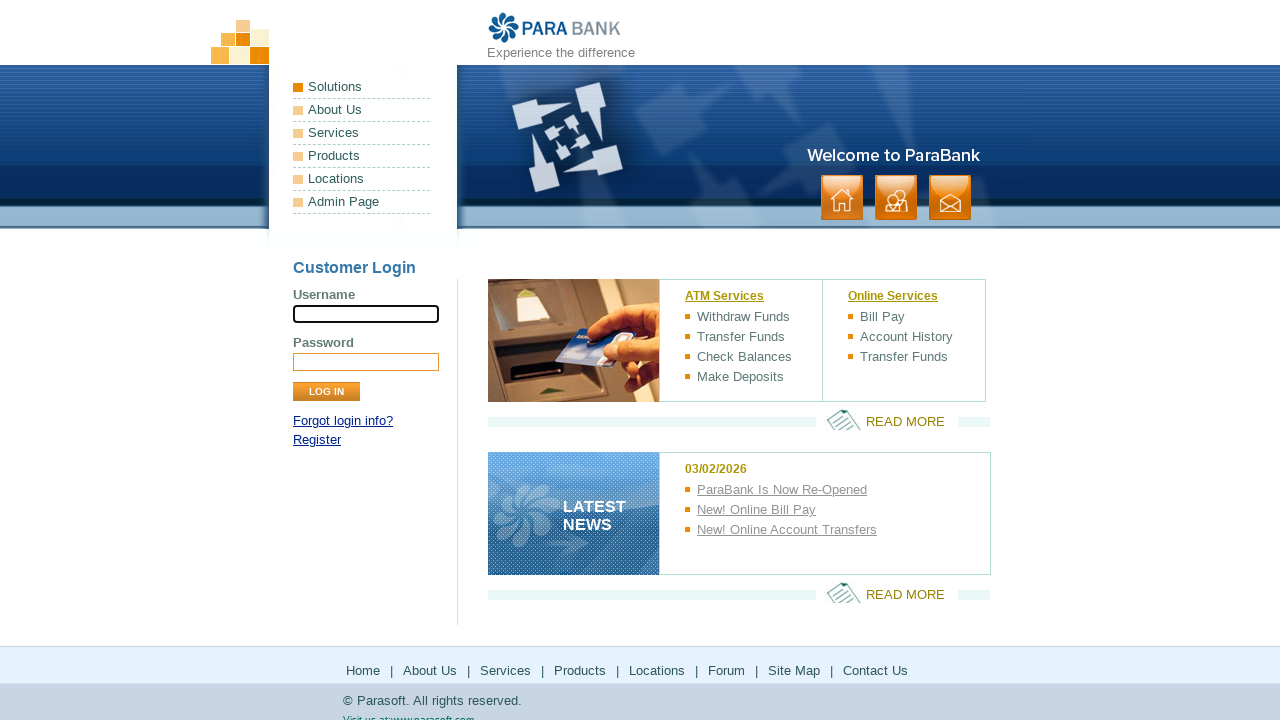

Clicked login submit button without entering credentials at (326, 392) on input[type='submit']
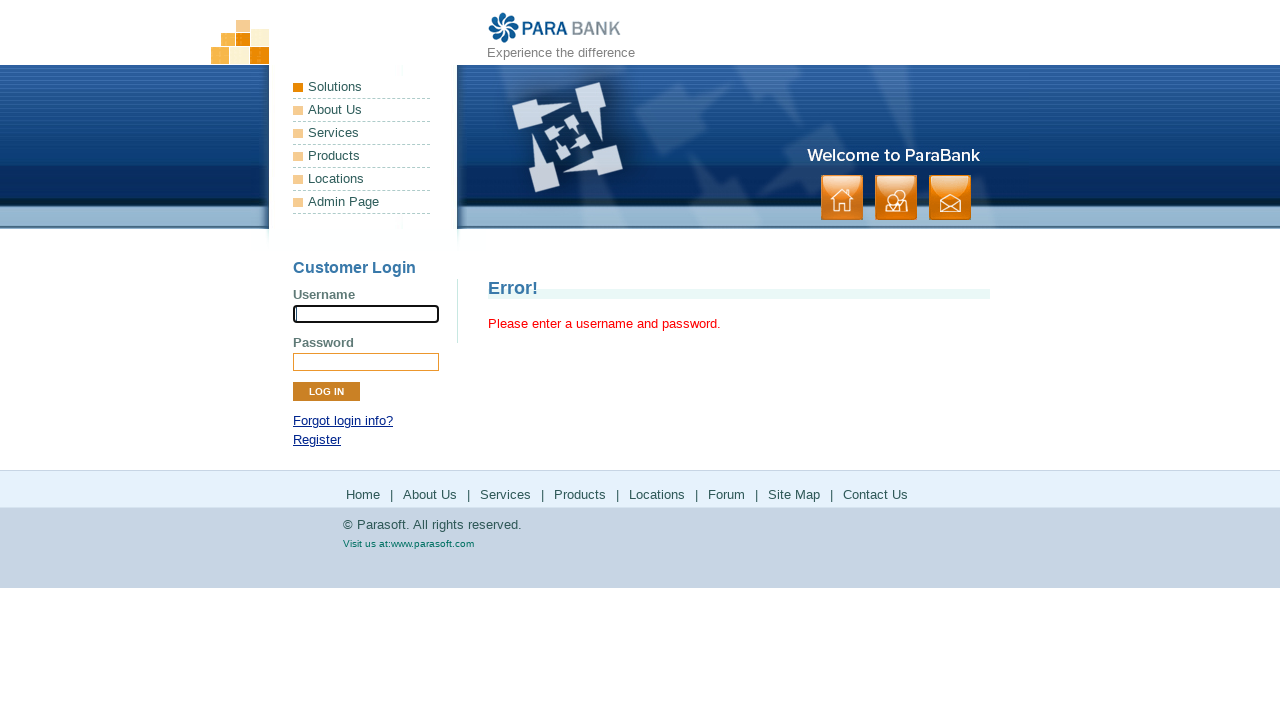

Located error title element
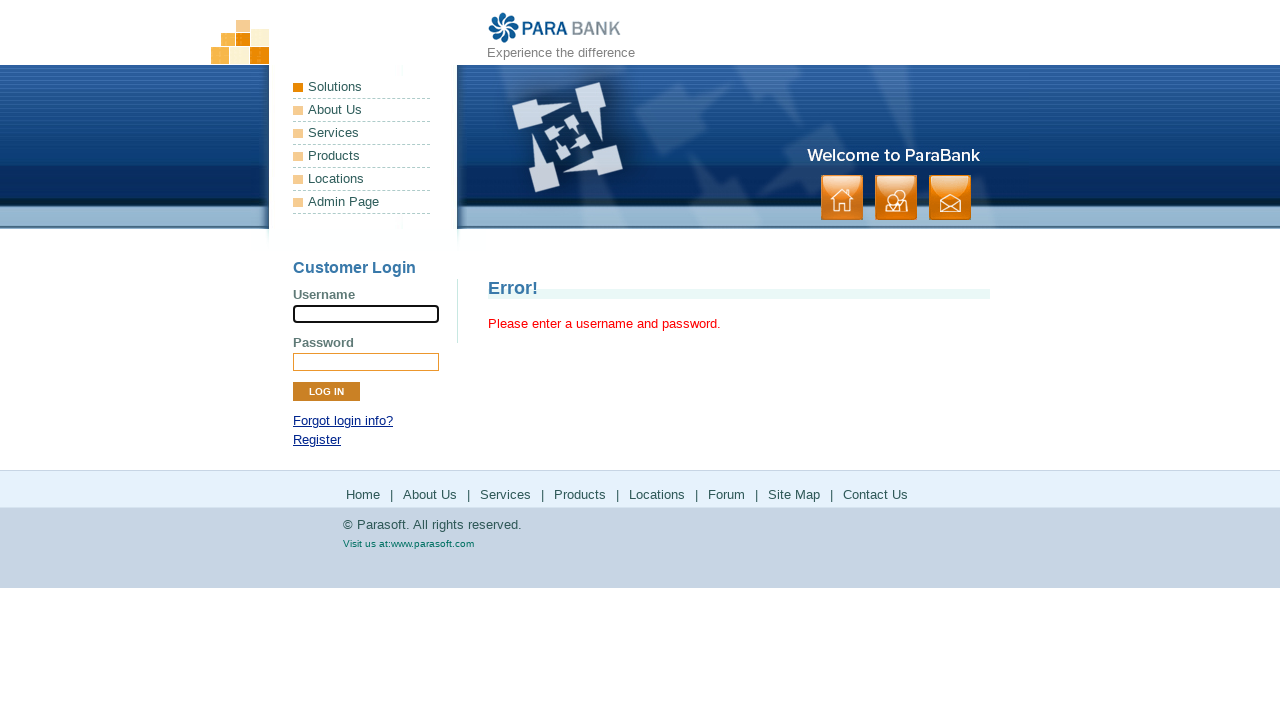

Verified error title displays 'Error!'
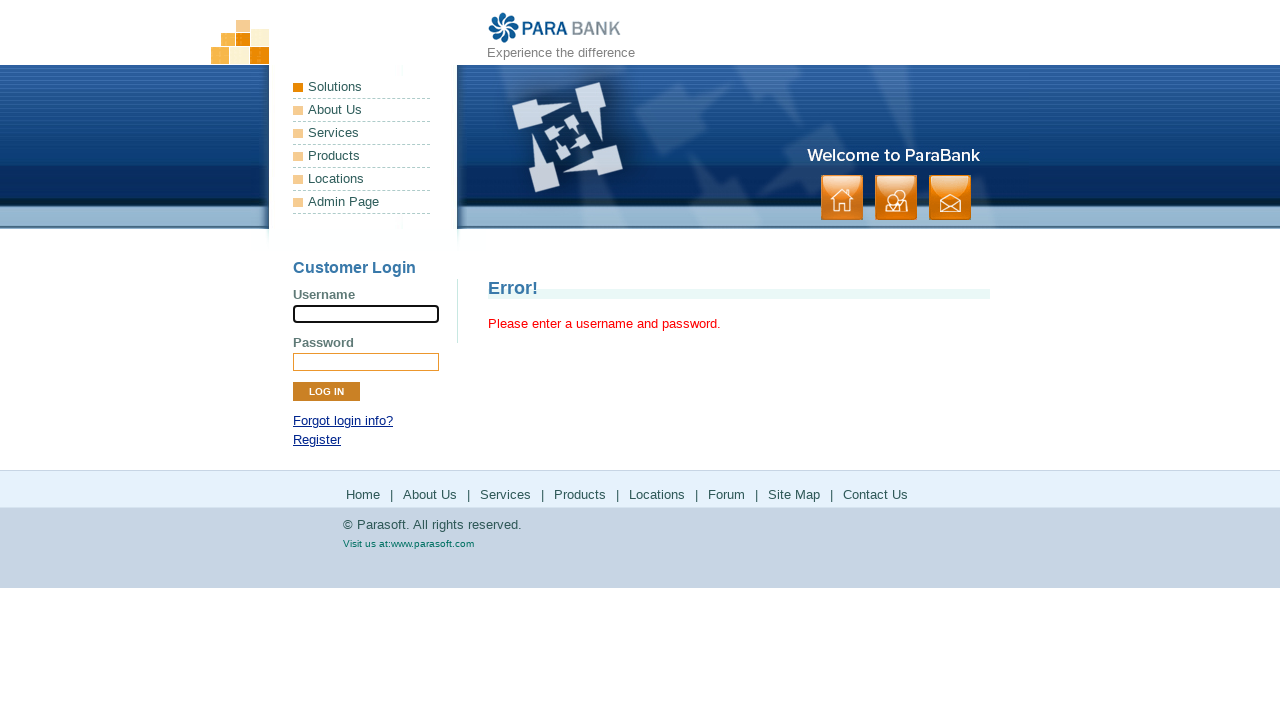

Located error message element
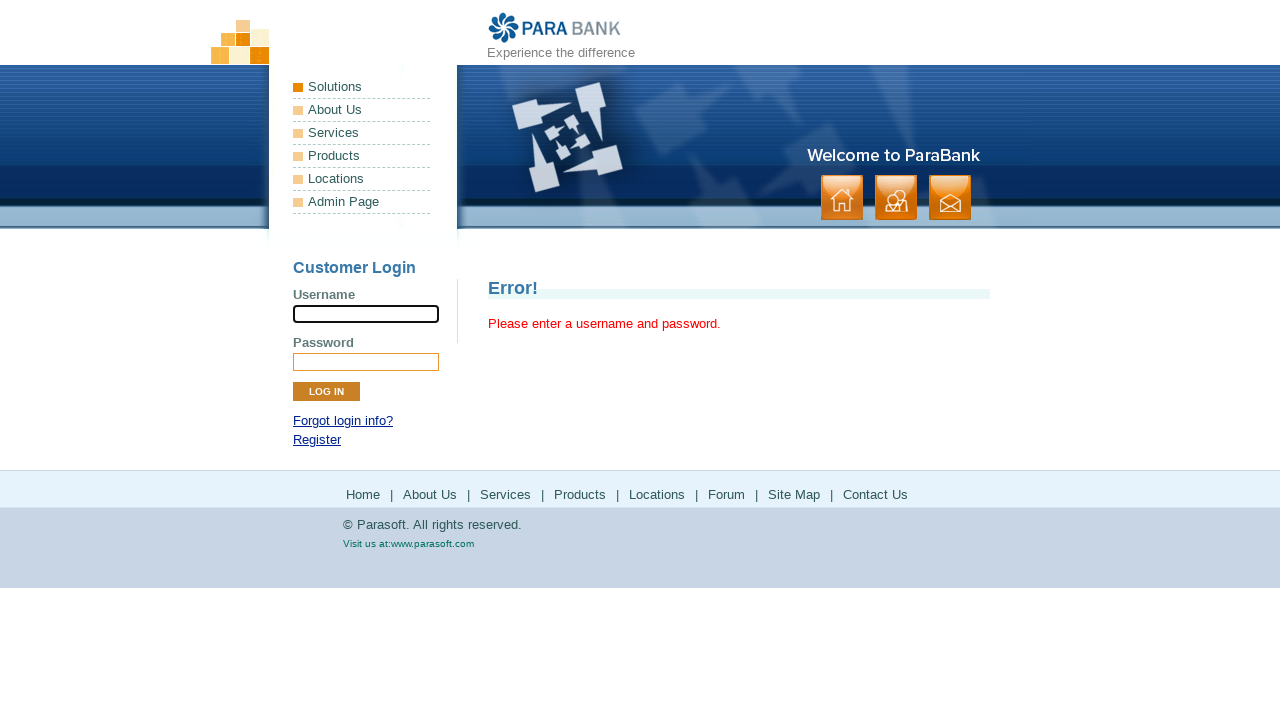

Verified error message displays 'Please enter a username and password.'
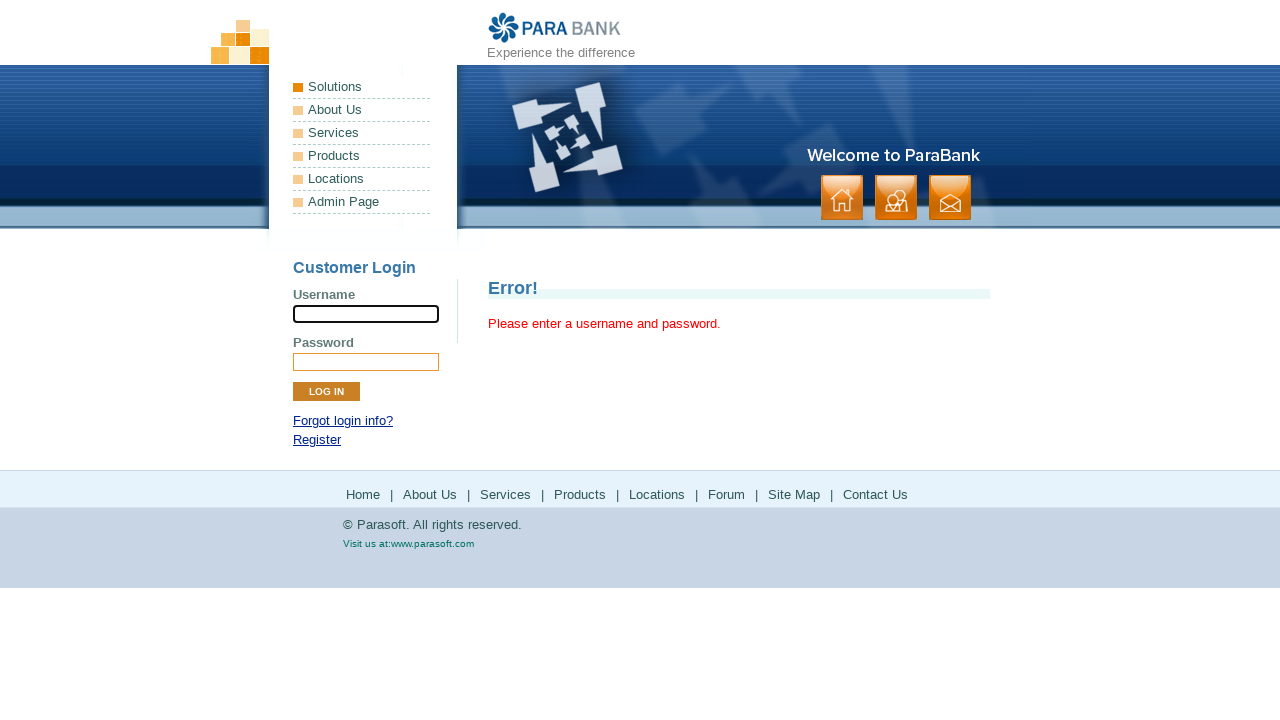

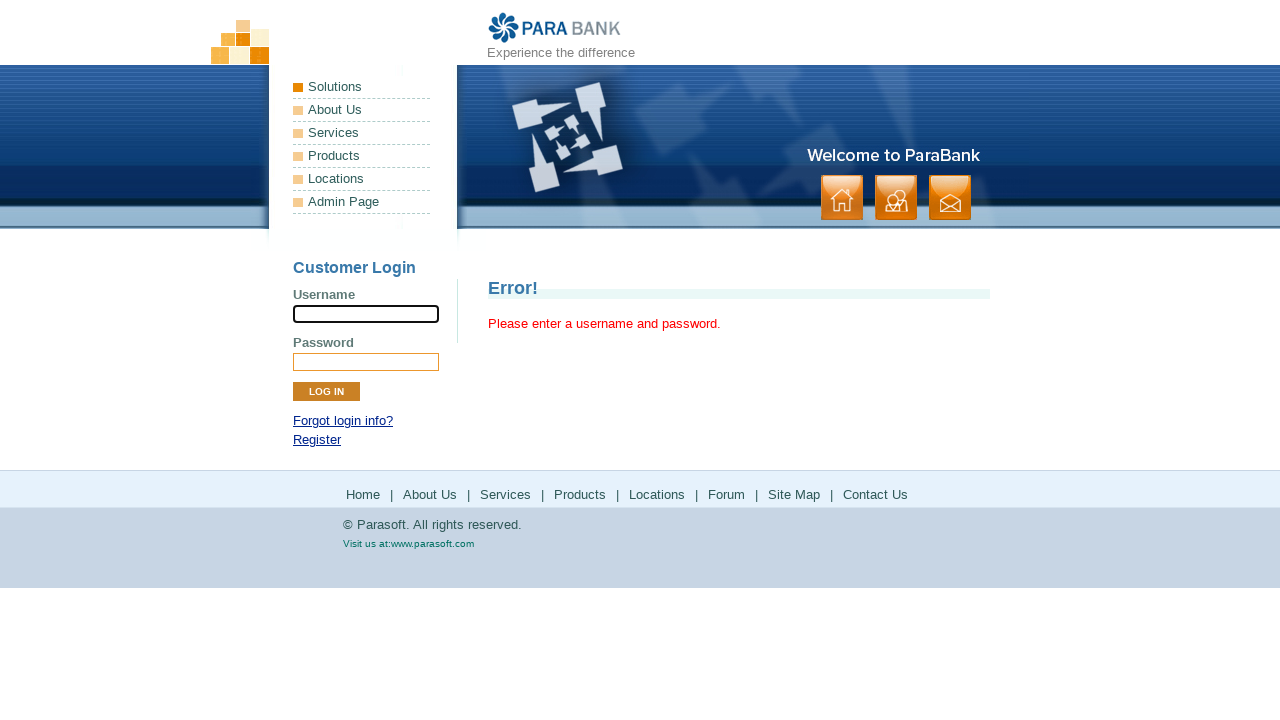